Tests shopping cart functionality by searching through a product list and adding specific items (Broccoli, Cauliflower, Cucumber) to the cart on an e-commerce practice site.

Starting URL: https://rahulshettyacademy.com/seleniumPractise/#

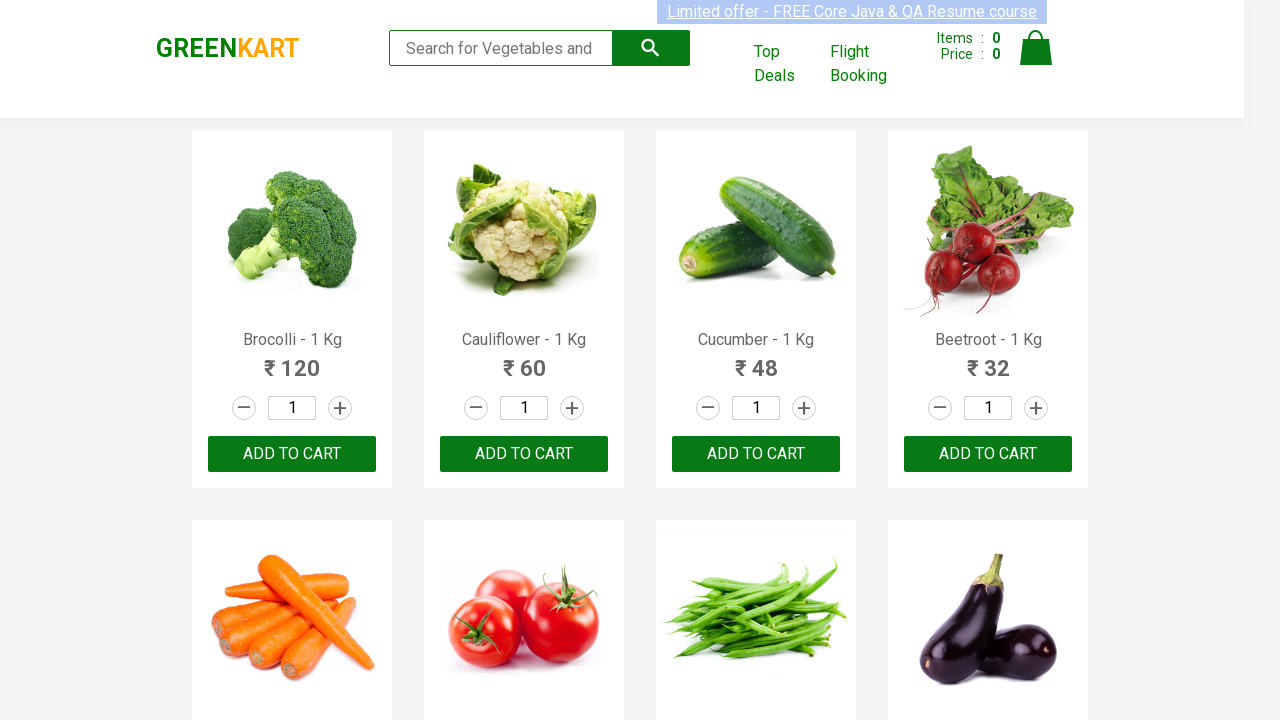

Waited for product list to load
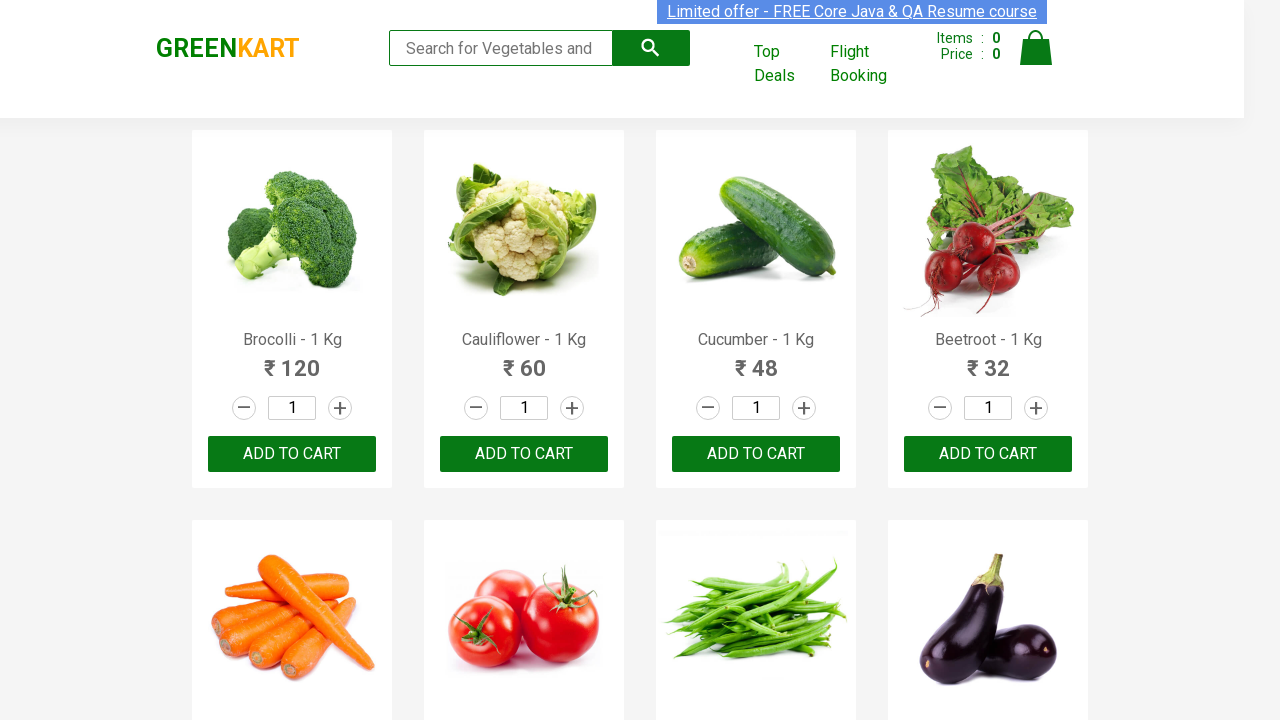

Retrieved all product elements from the page
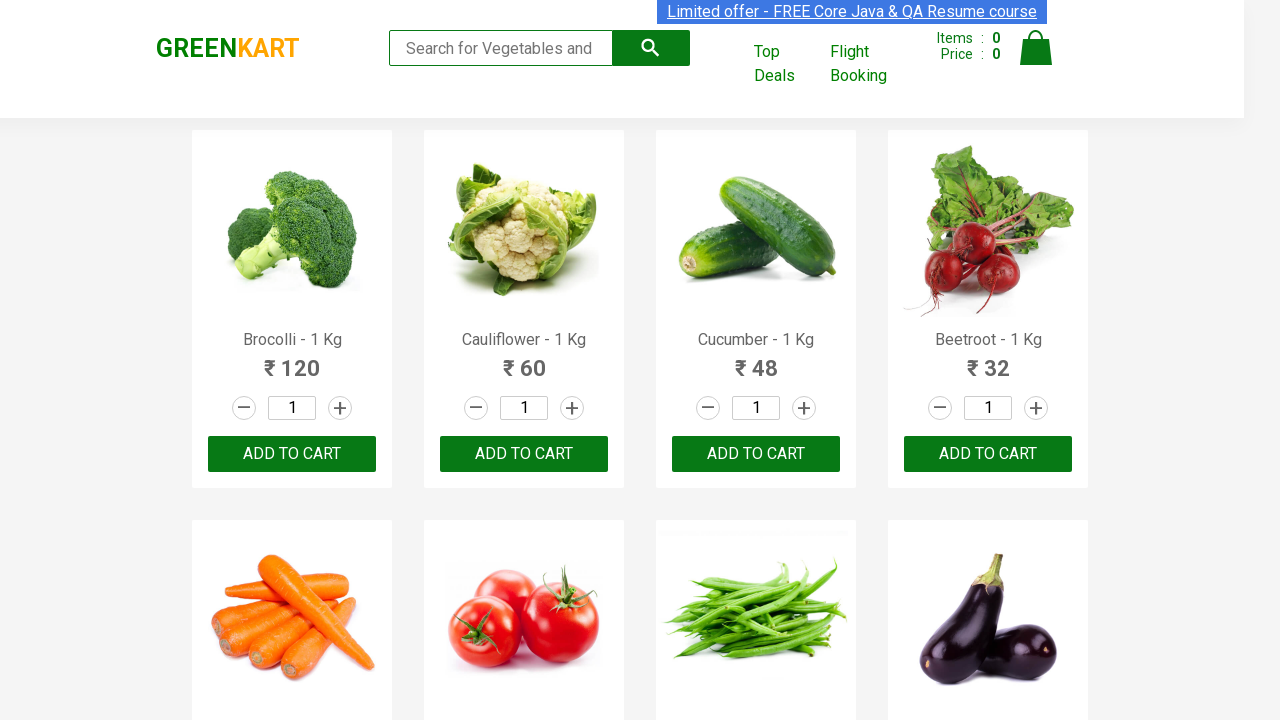

Added 'Brocolli' to cart (1/3) at (292, 454) on xpath=//button[text()='ADD TO CART'] >> nth=0
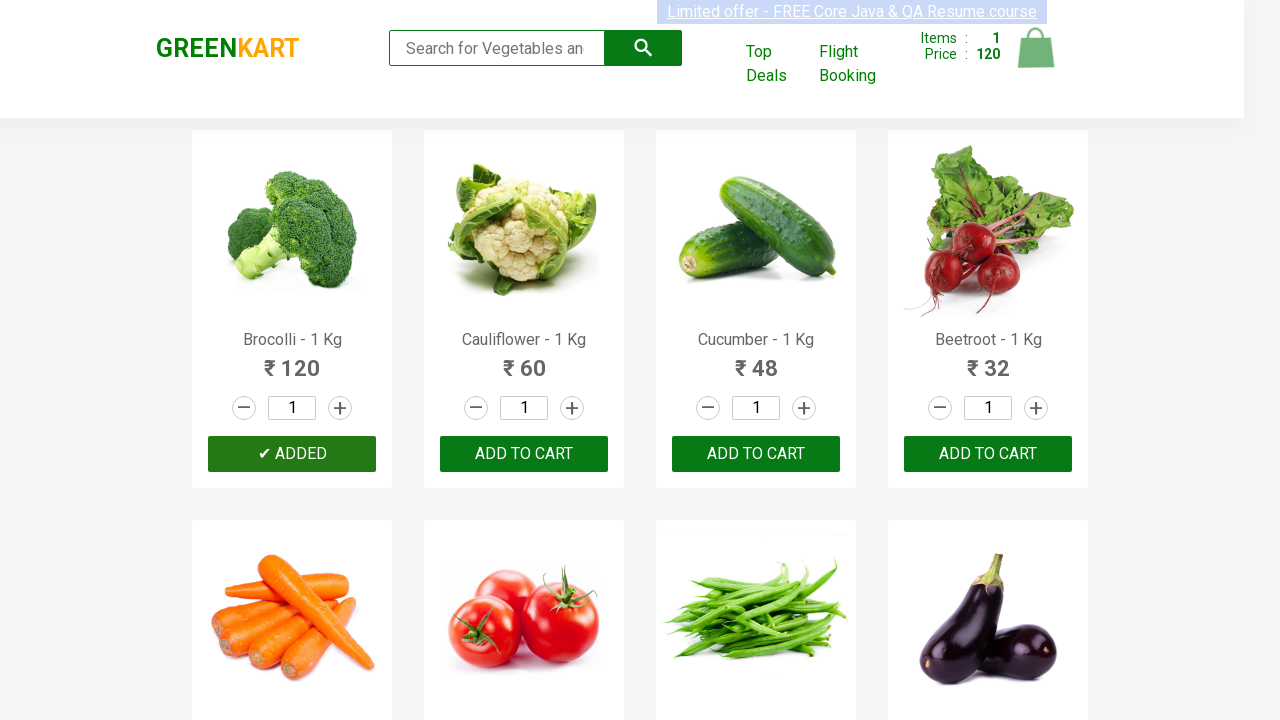

Added 'Cauliflower' to cart (2/3) at (756, 454) on xpath=//button[text()='ADD TO CART'] >> nth=1
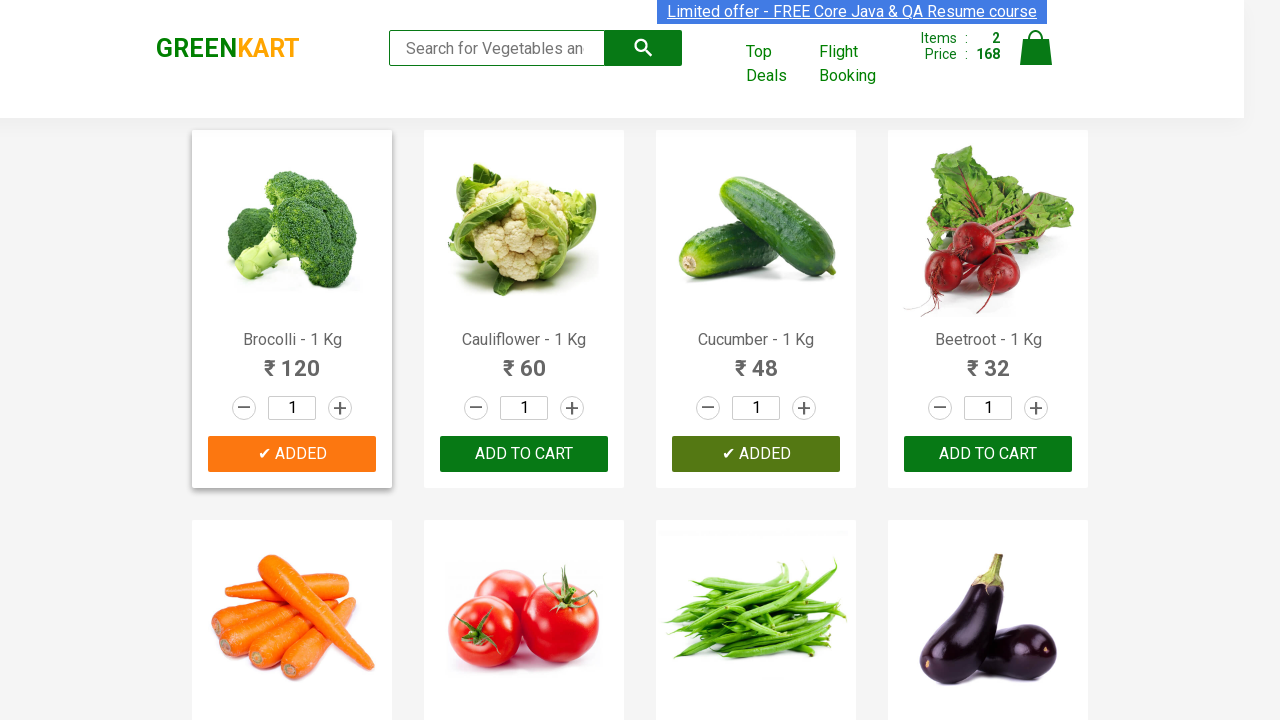

Added 'Cucumber' to cart (3/3) at (292, 360) on xpath=//button[text()='ADD TO CART'] >> nth=2
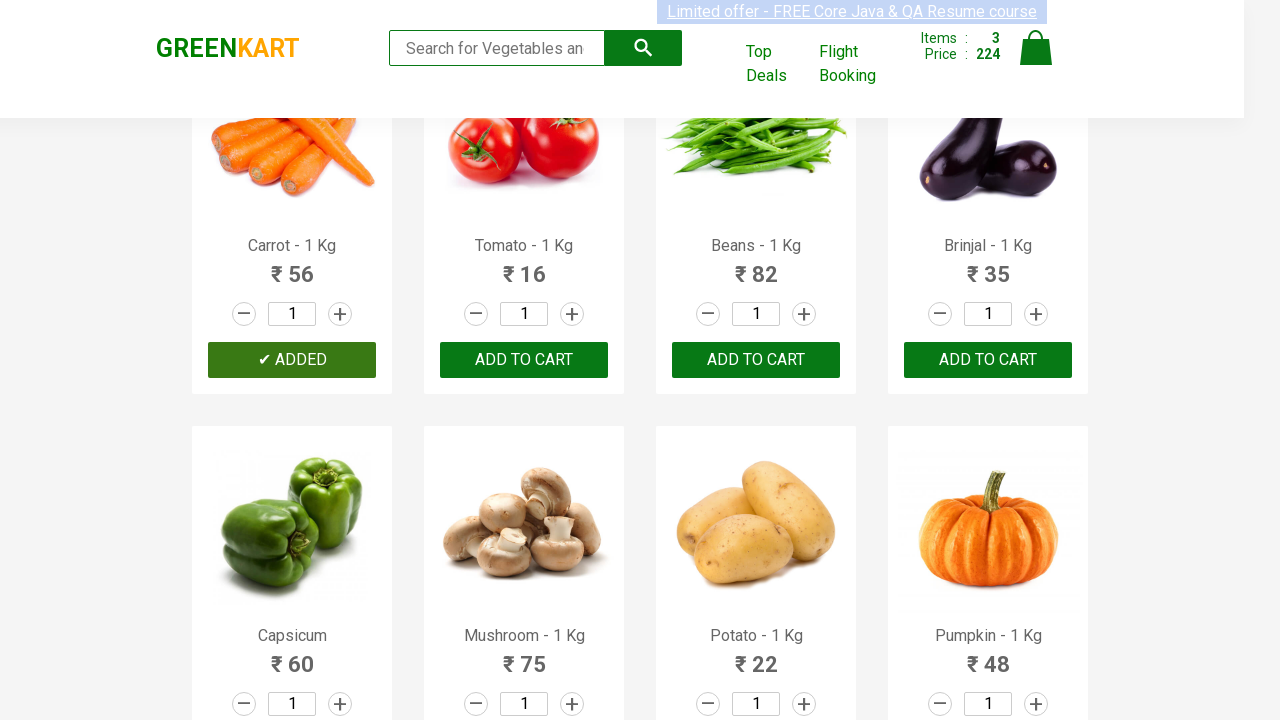

Waited for cart to update after adding items
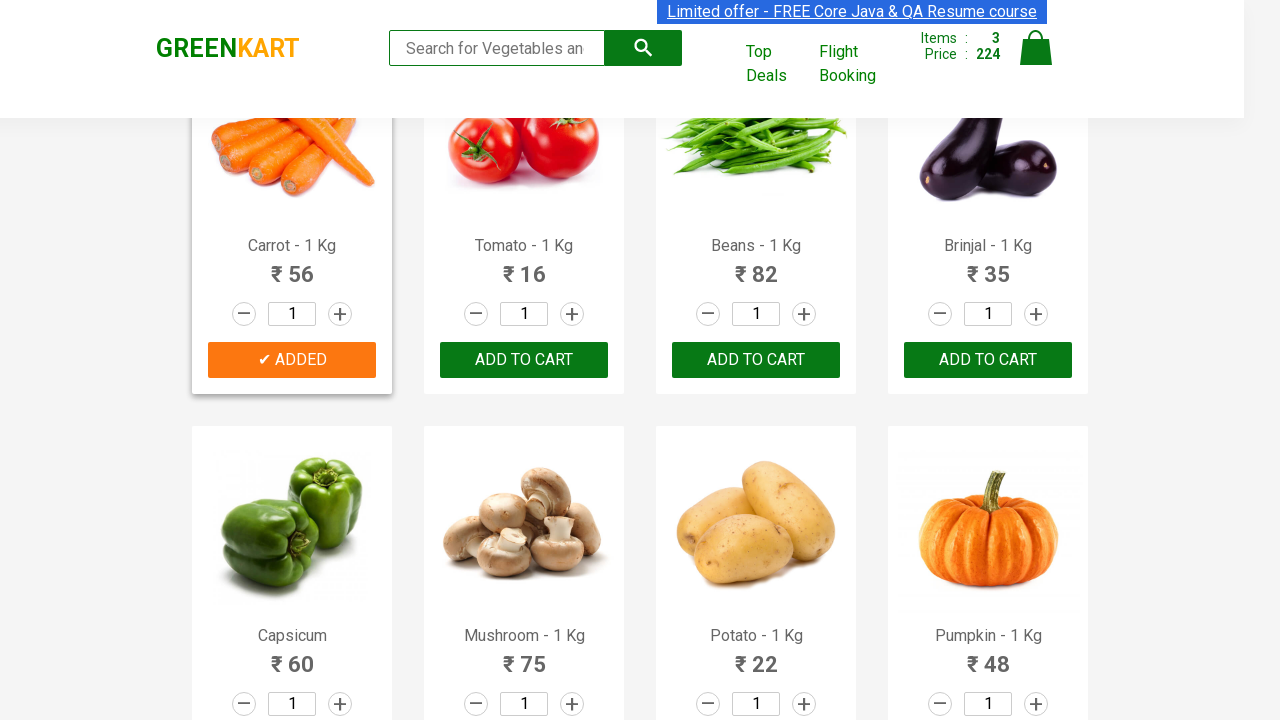

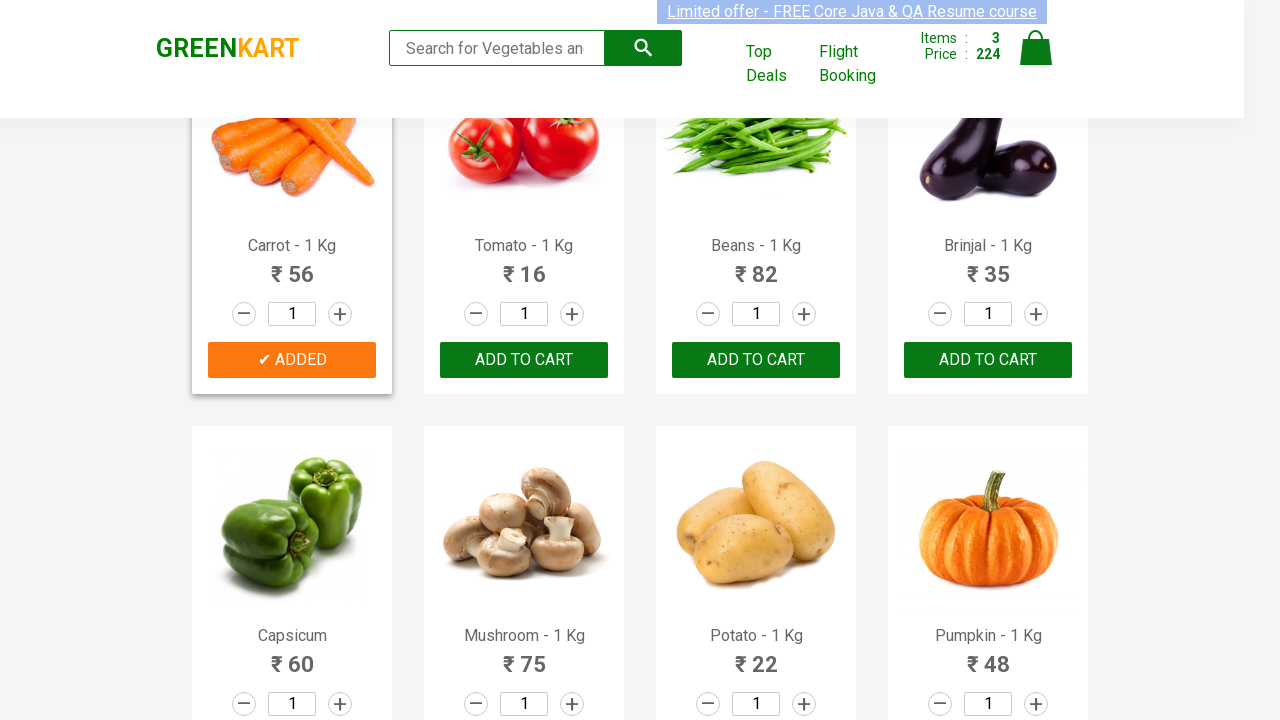